Tests the Disappearing Elements page by clicking on the About link and verifying the navigation behavior

Starting URL: https://the-internet.herokuapp.com/

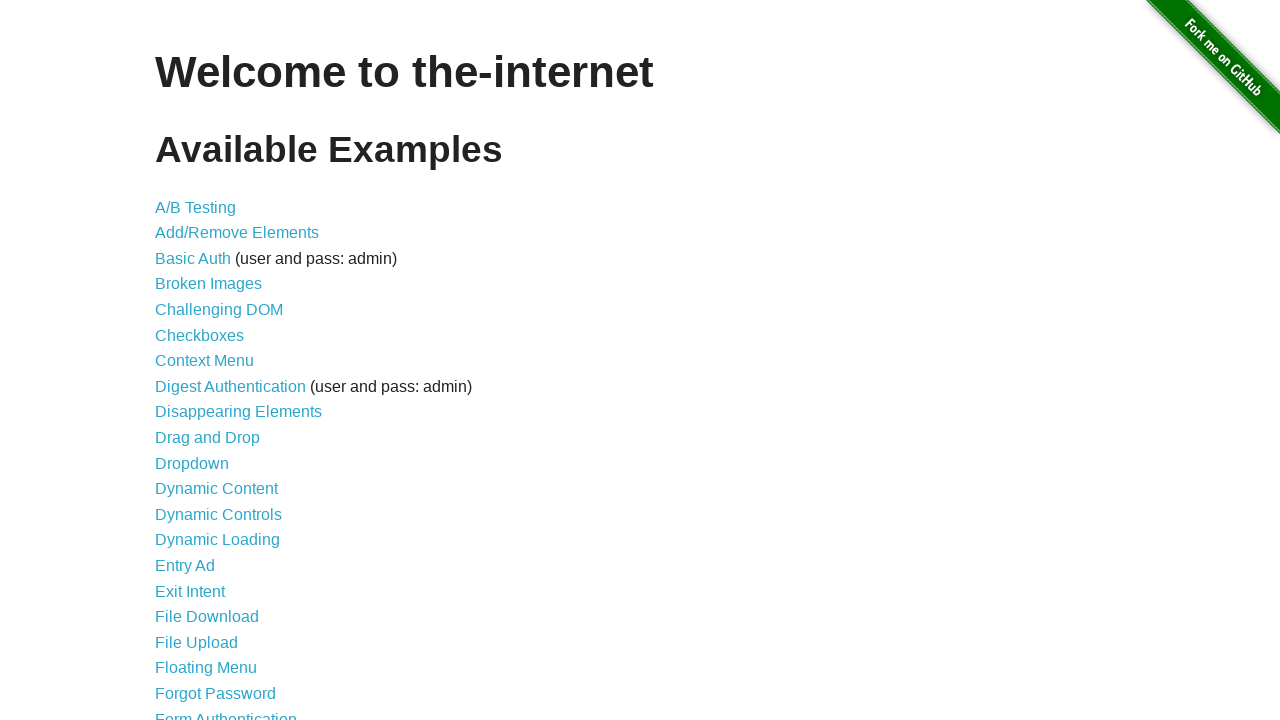

Clicked on Disappearing Elements link at (238, 412) on text=Disappearing Elements
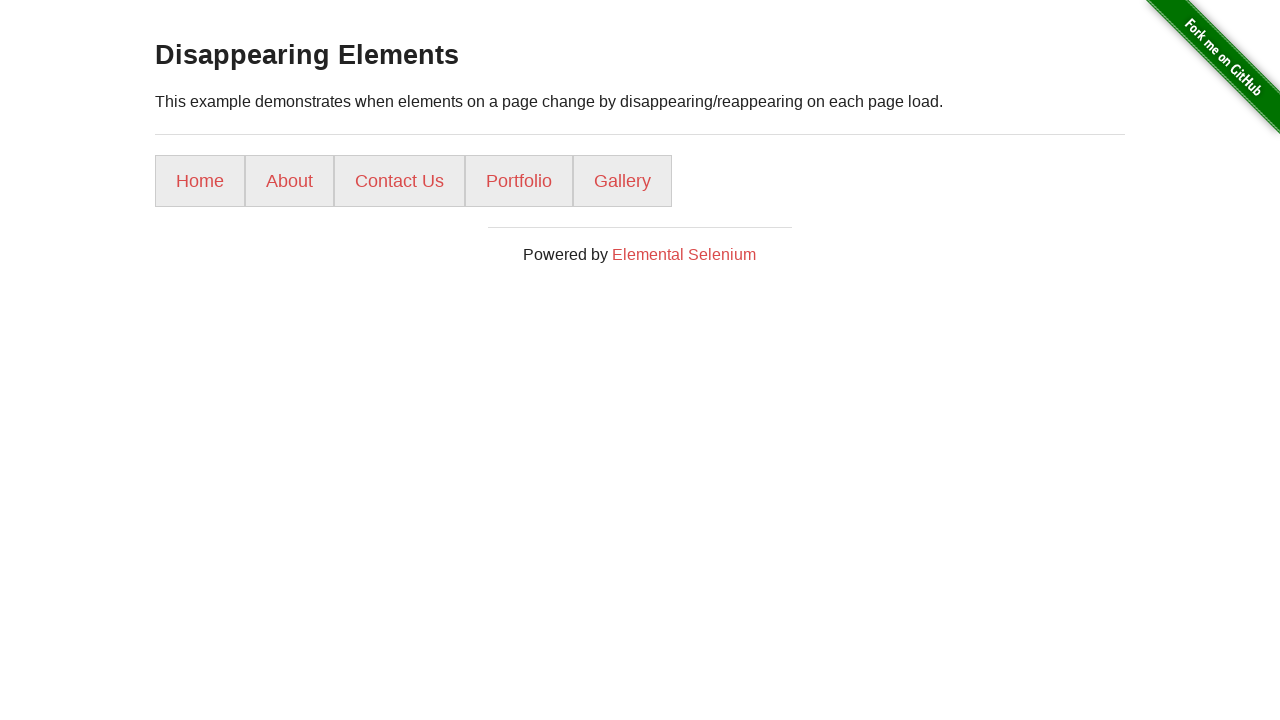

Disappearing Elements page loaded and About link is visible
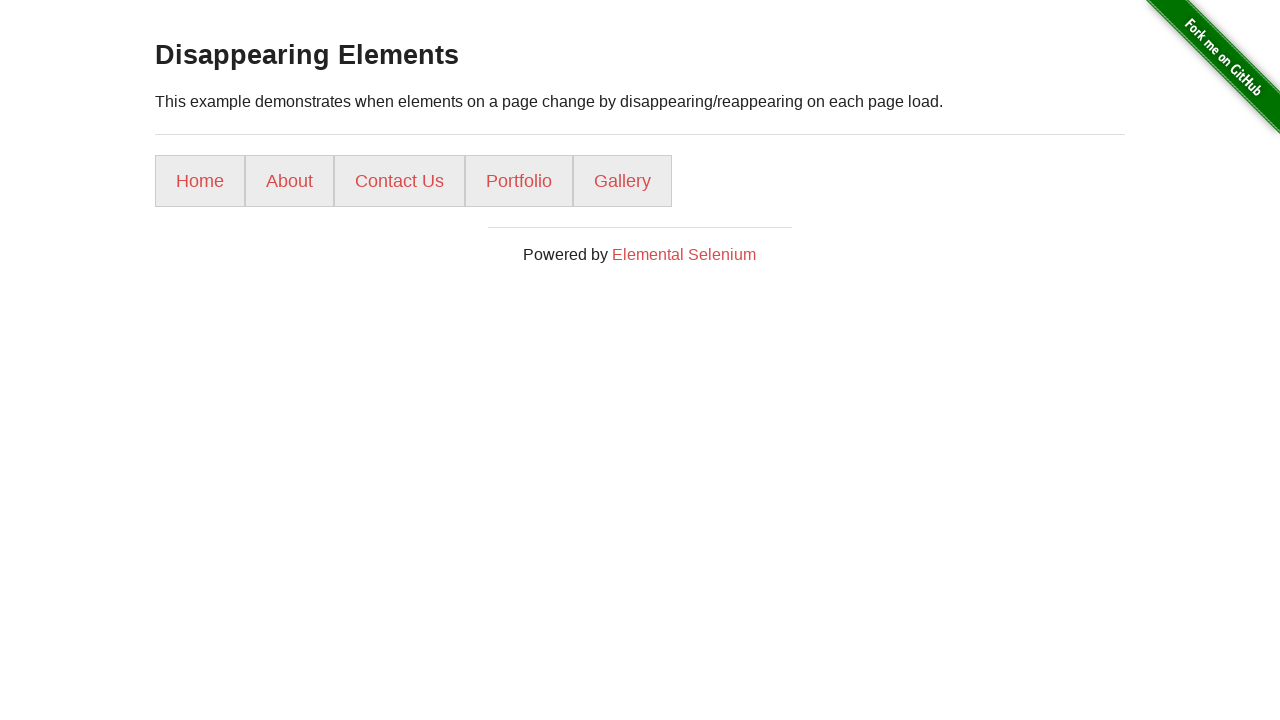

Clicked on About link at (290, 181) on text=About
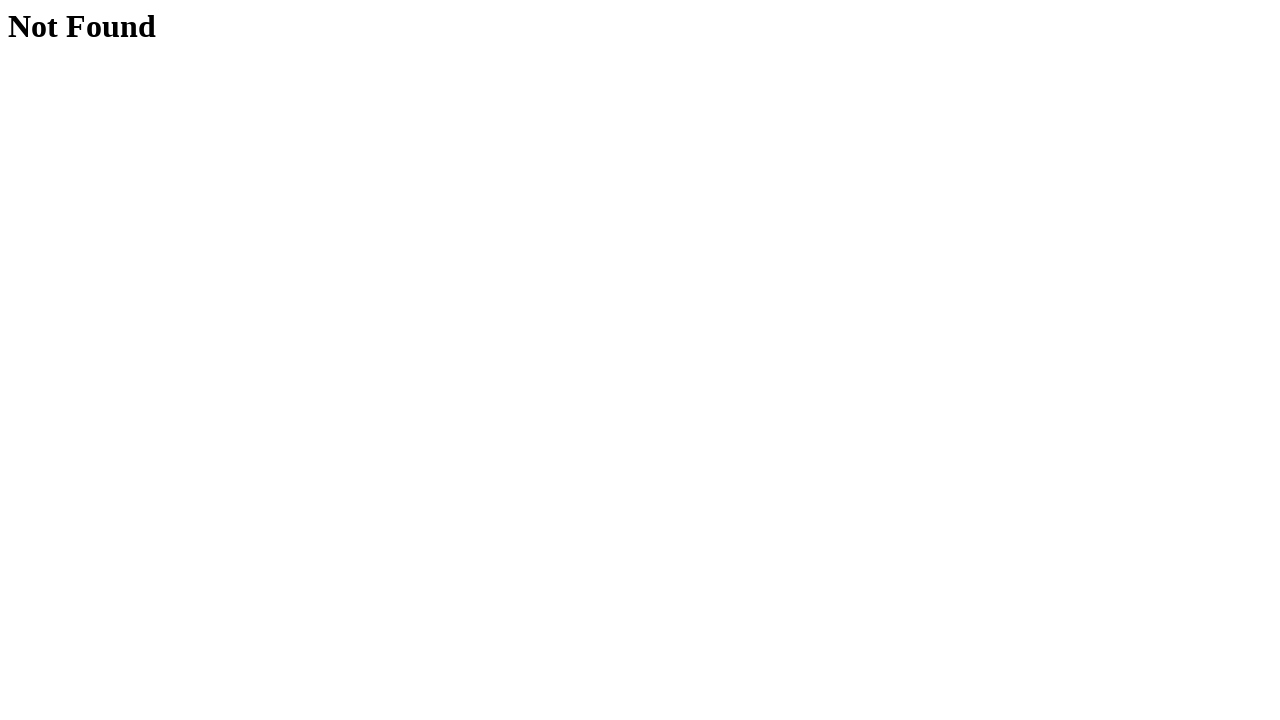

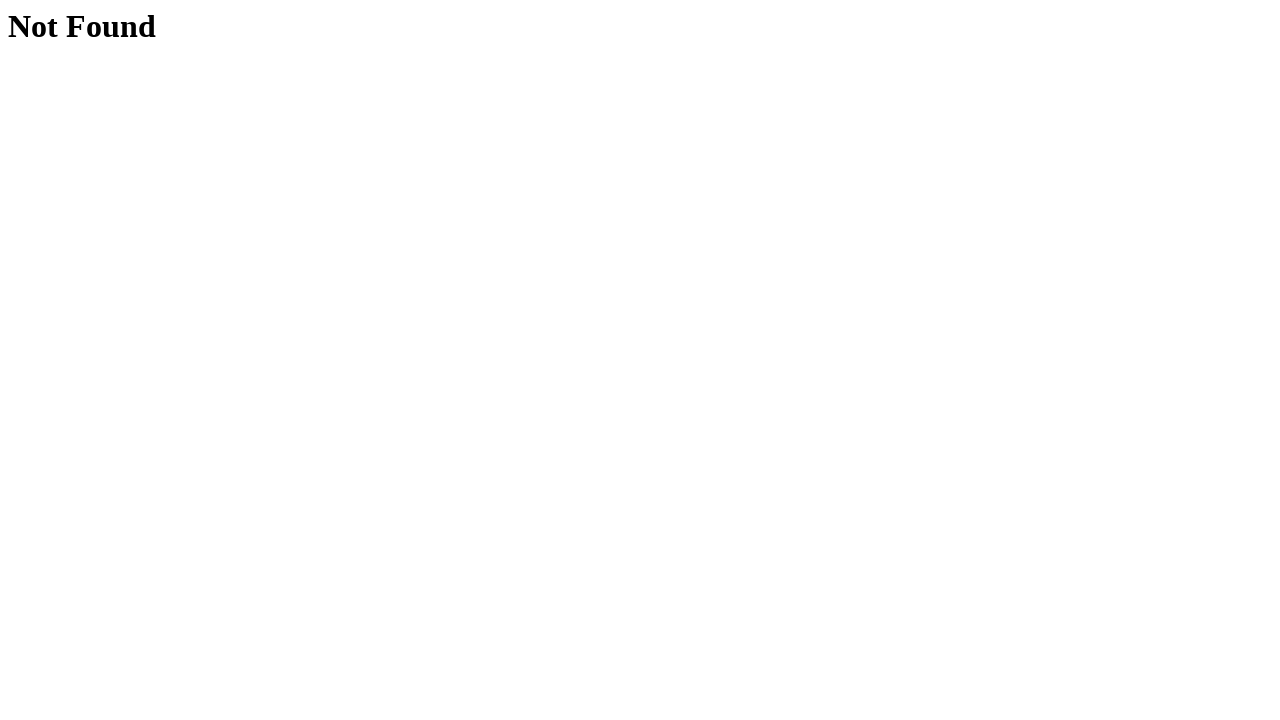